Tests dropdown functionality by iterating through all available options in a course dropdown and selecting each option one by one

Starting URL: https://www.hyrtutorials.com/p/html-dropdown-elements-practice.html

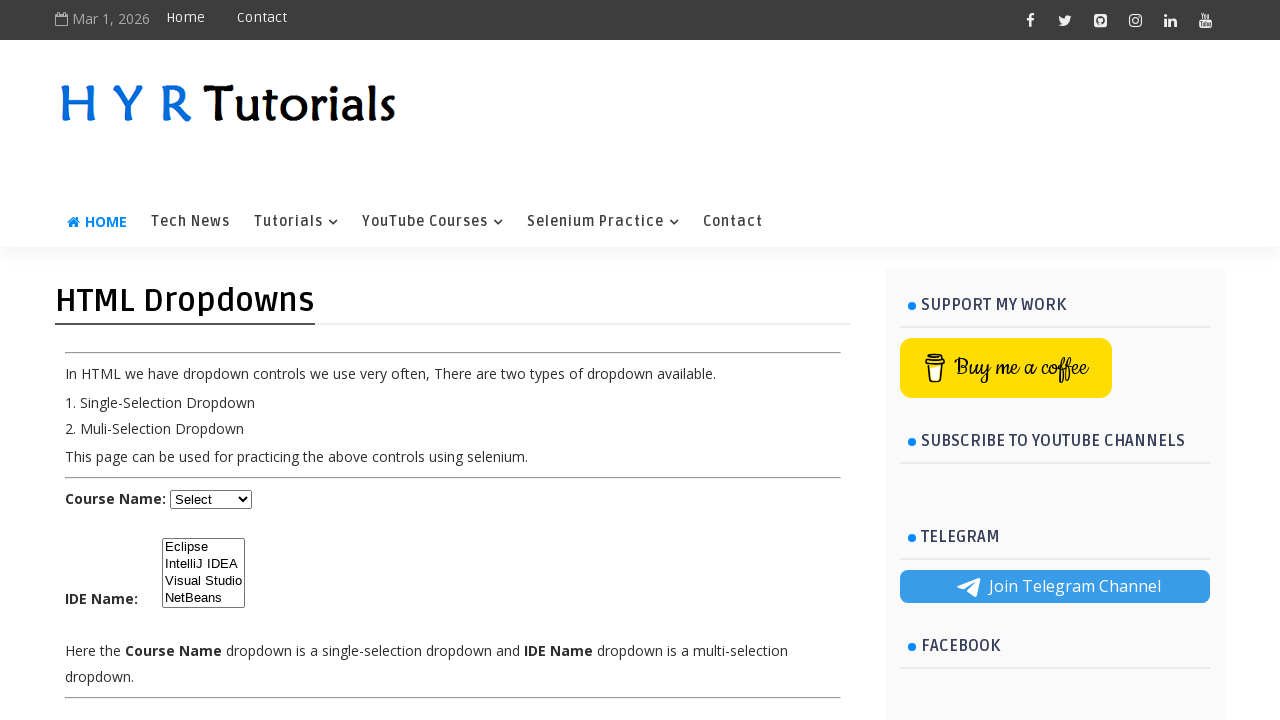

Waited for course dropdown to be visible
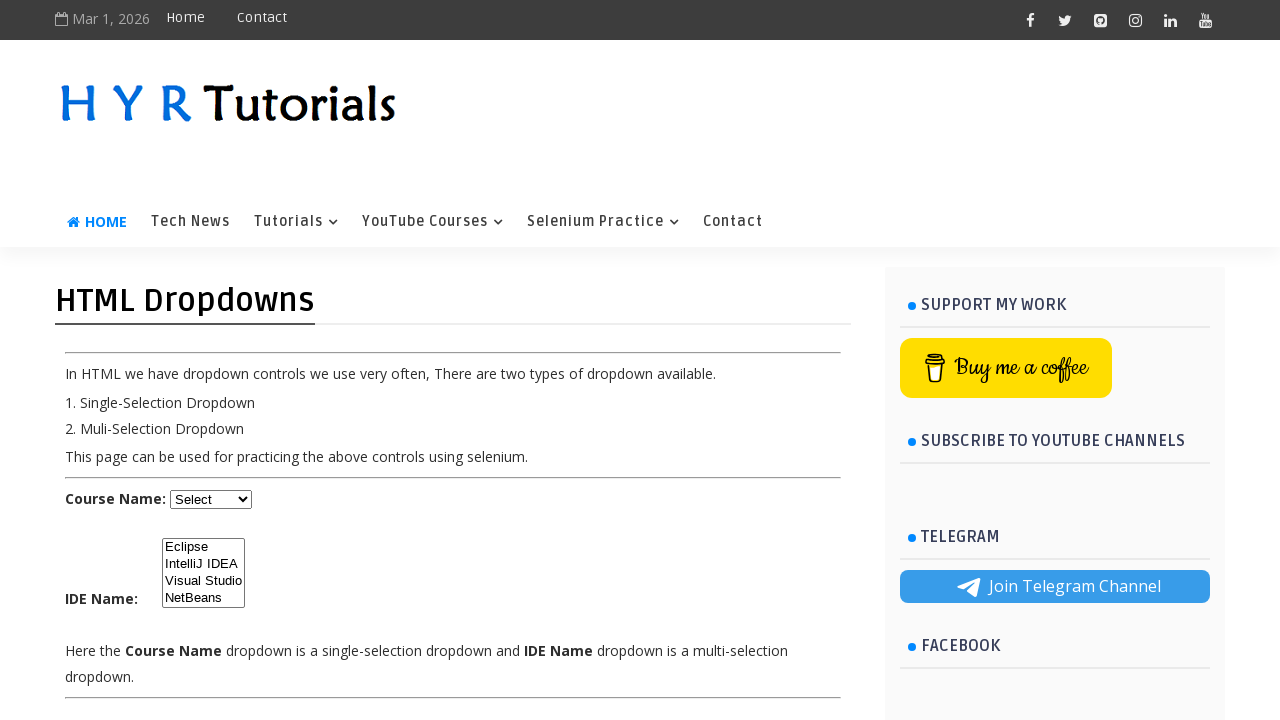

Located the course dropdown element
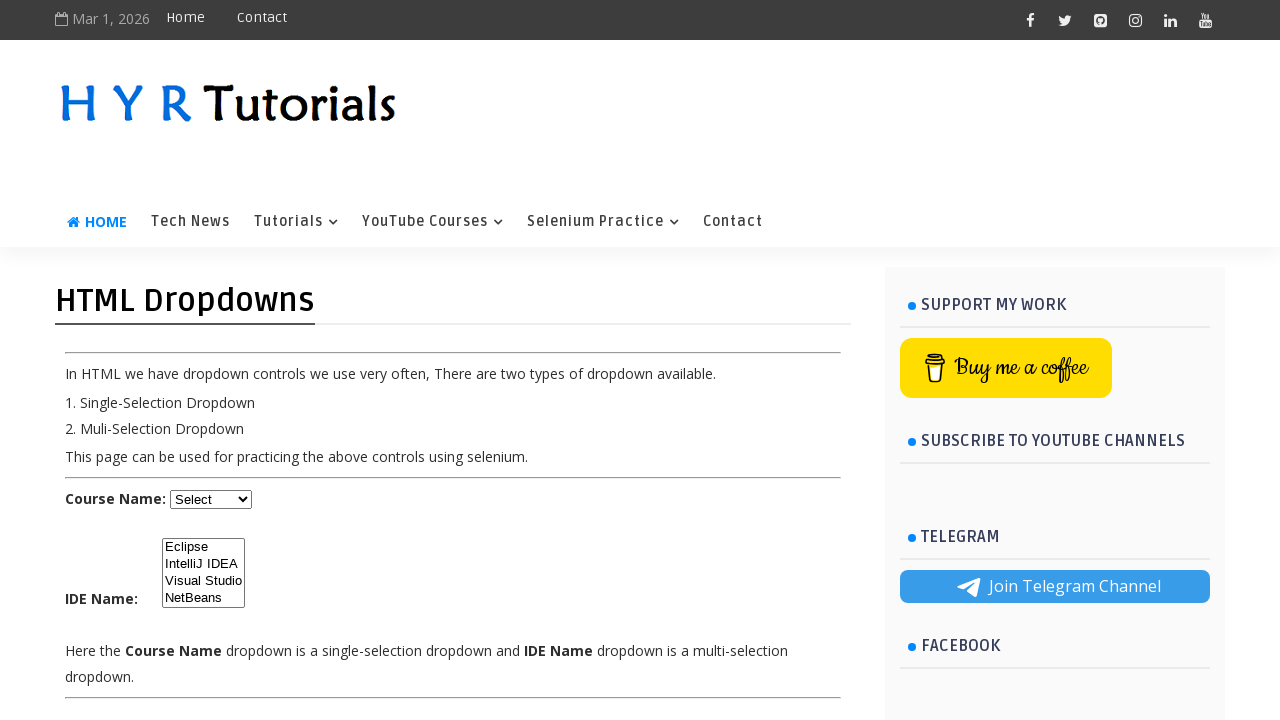

Retrieved all options from the dropdown
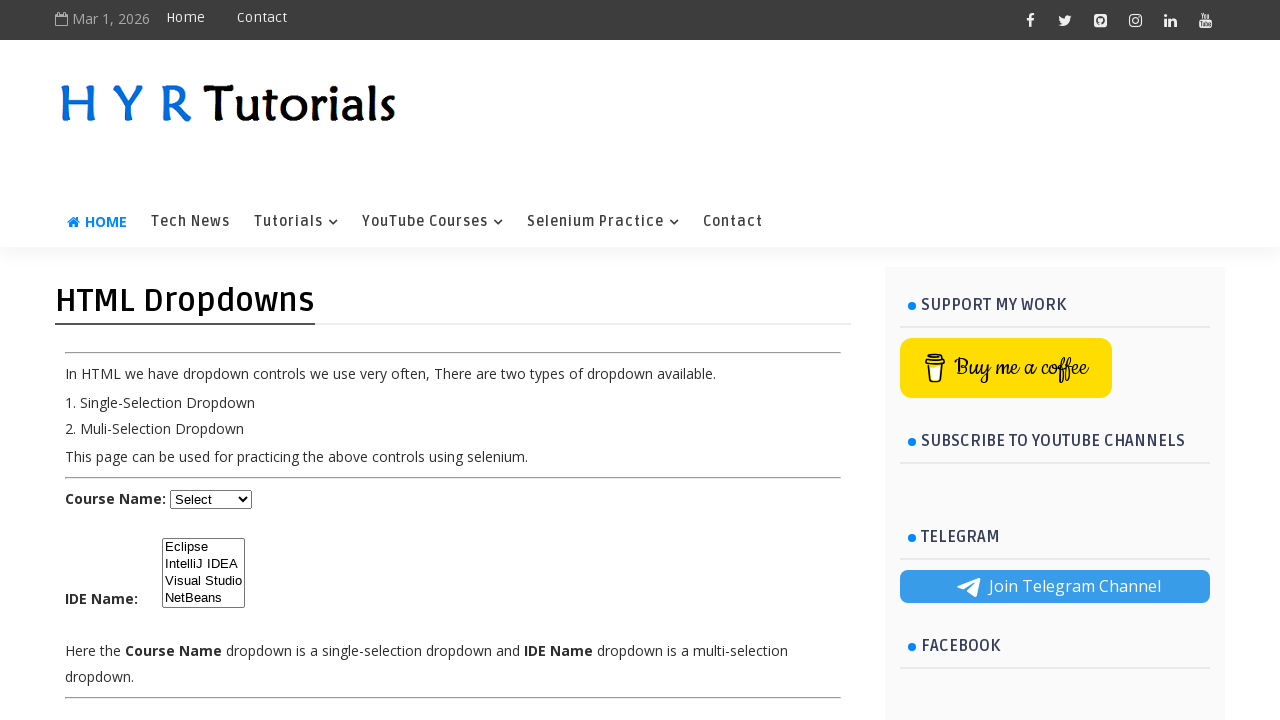

Selected dropdown option: 'Select' on #course
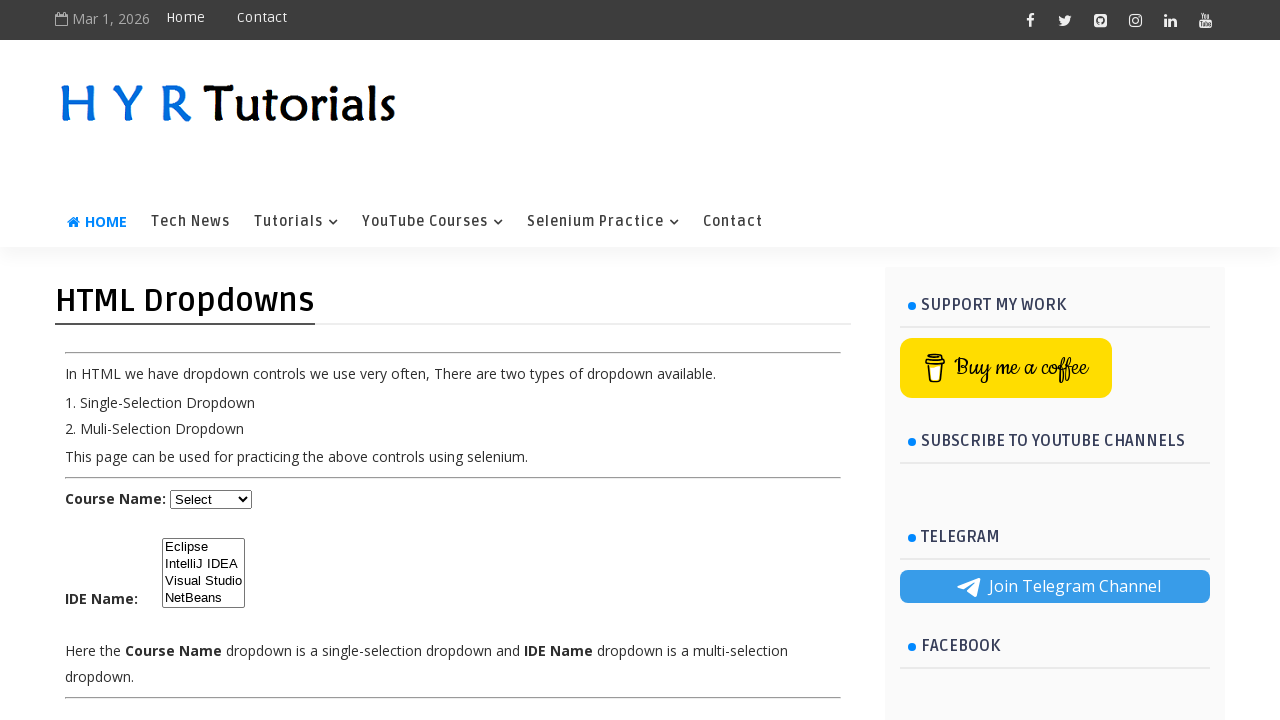

Waited 500ms after selecting 'Select'
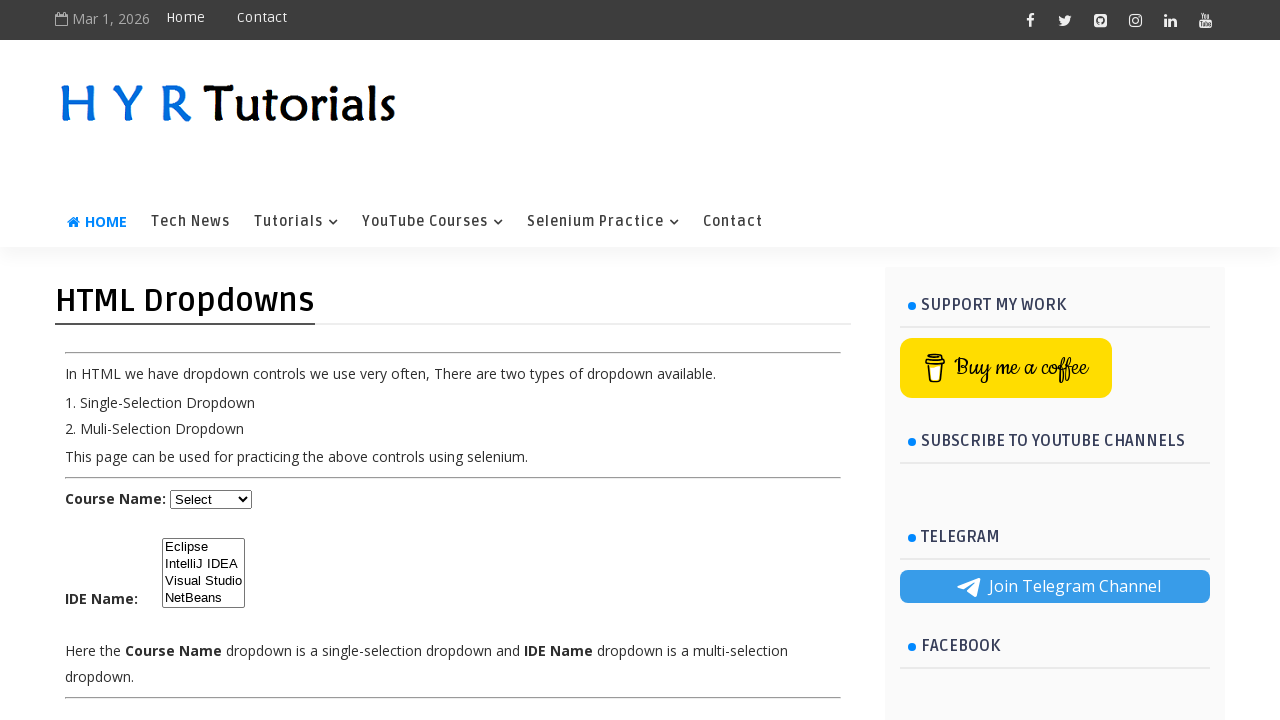

Selected dropdown option: 'Java' on #course
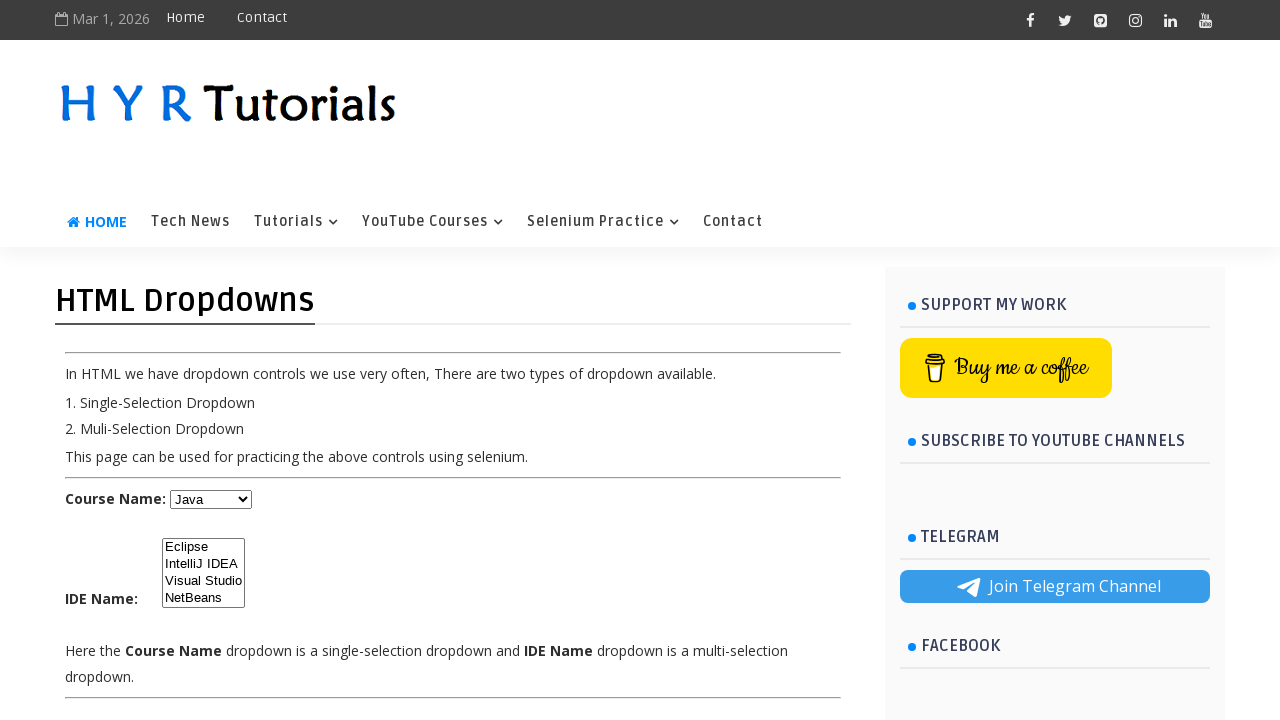

Waited 500ms after selecting 'Java'
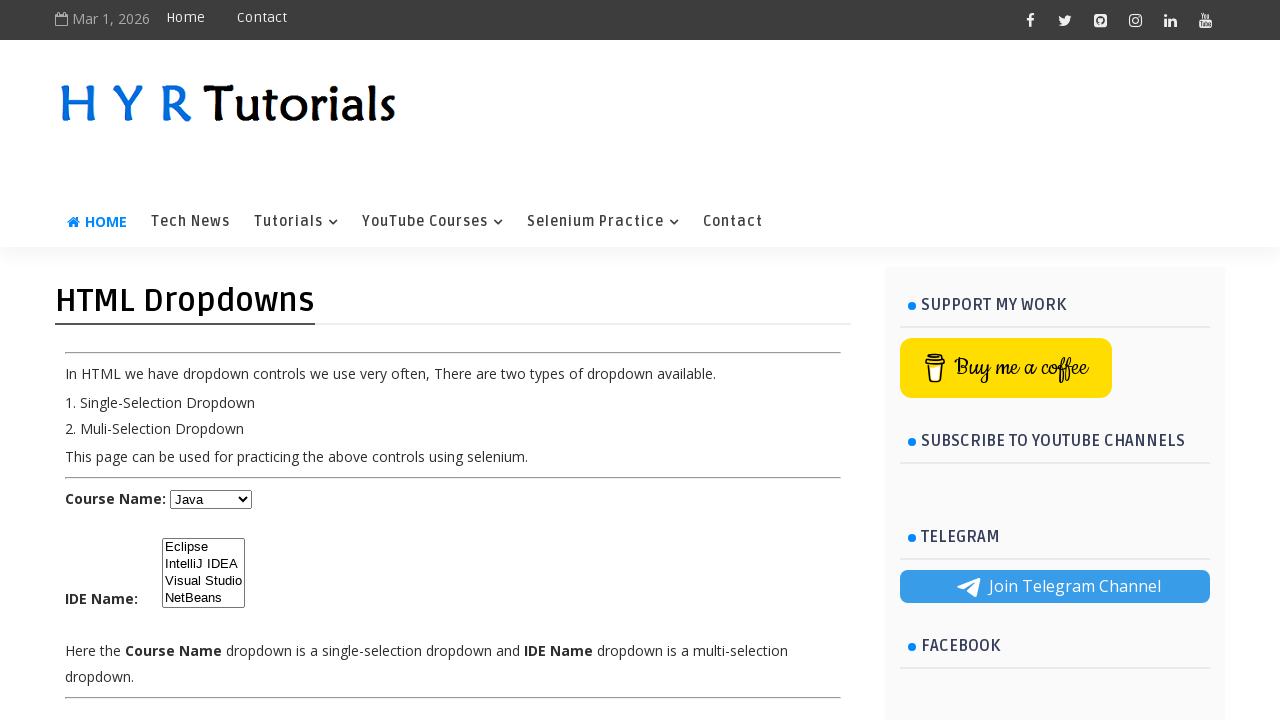

Selected dropdown option: 'Dot Net' on #course
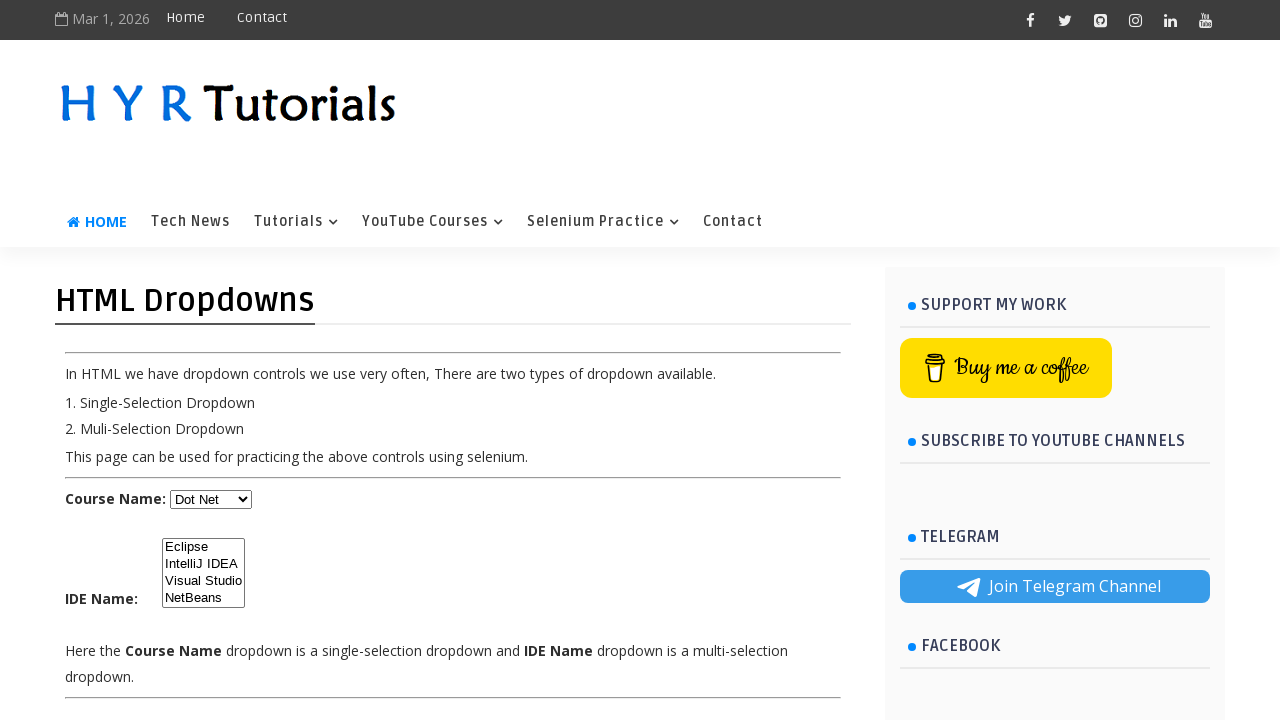

Waited 500ms after selecting 'Dot Net'
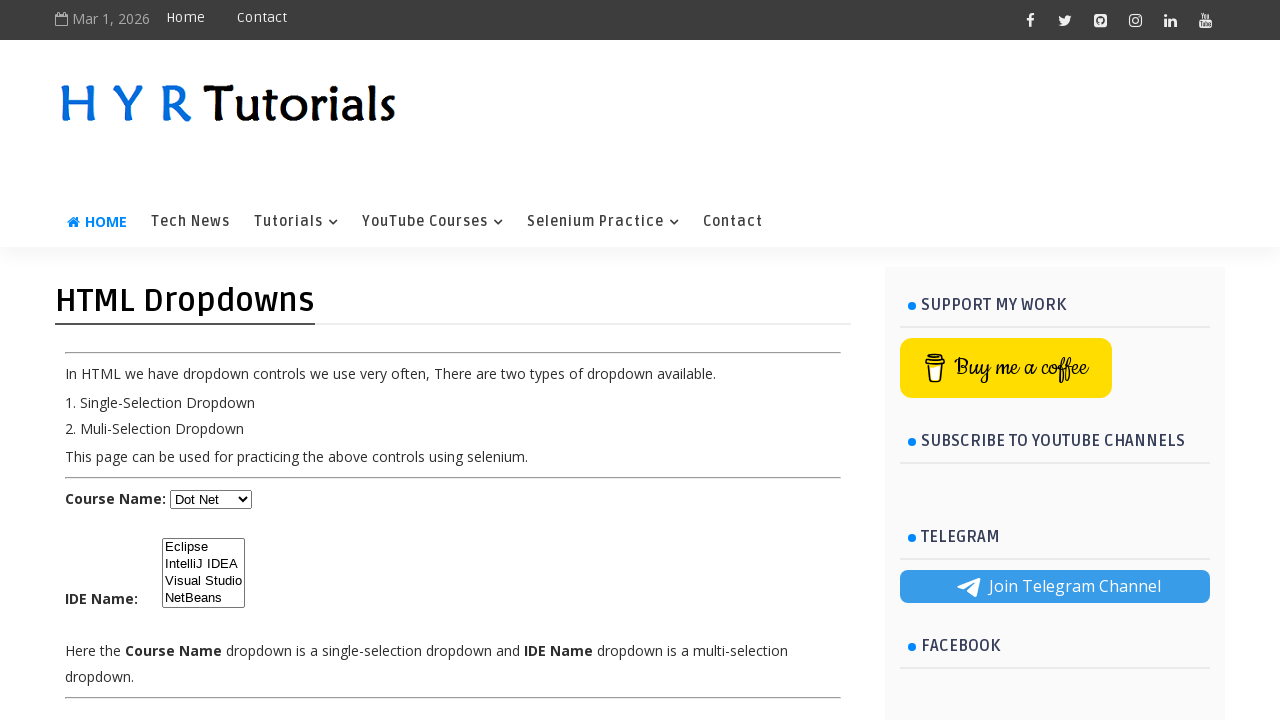

Selected dropdown option: 'Python' on #course
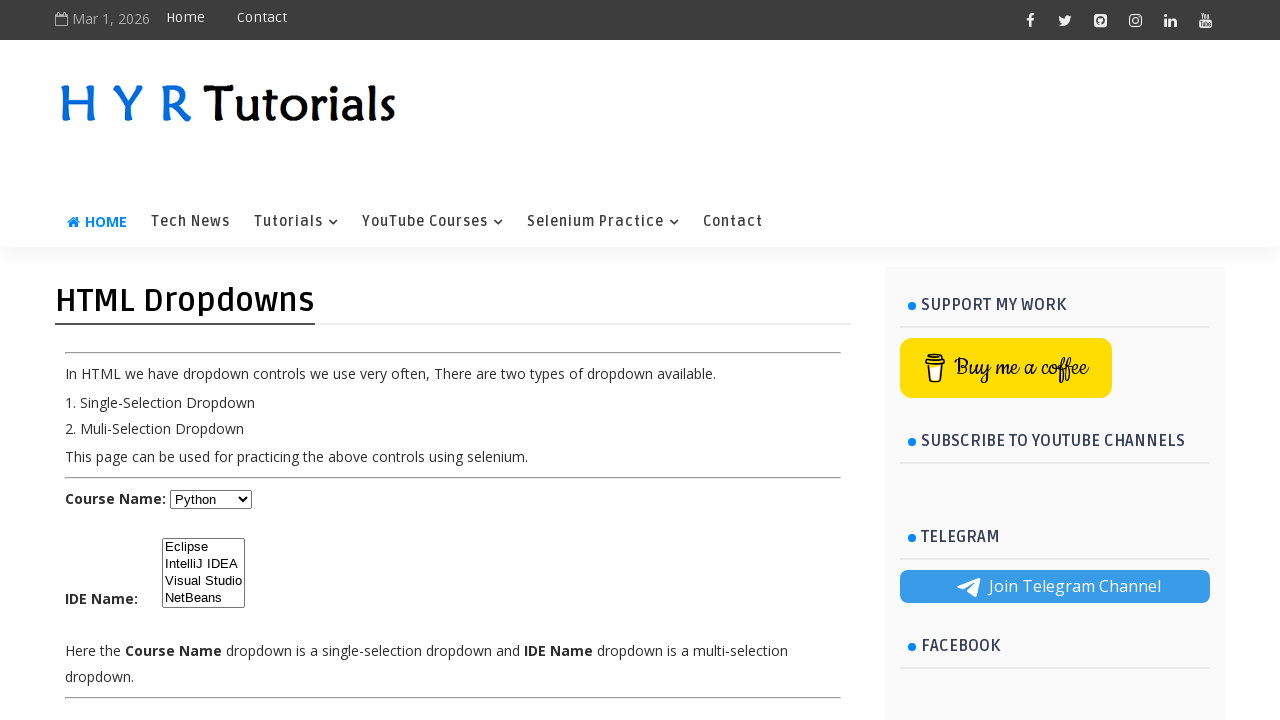

Waited 500ms after selecting 'Python'
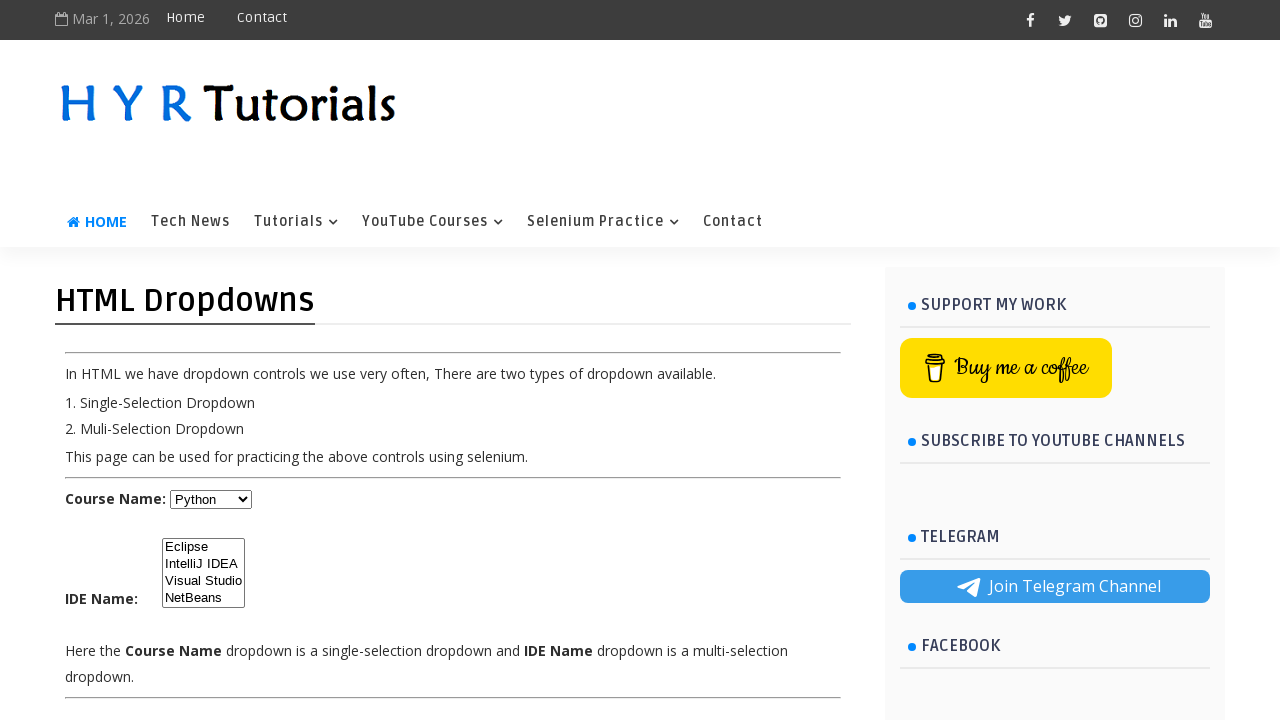

Selected dropdown option: 'Javascript' on #course
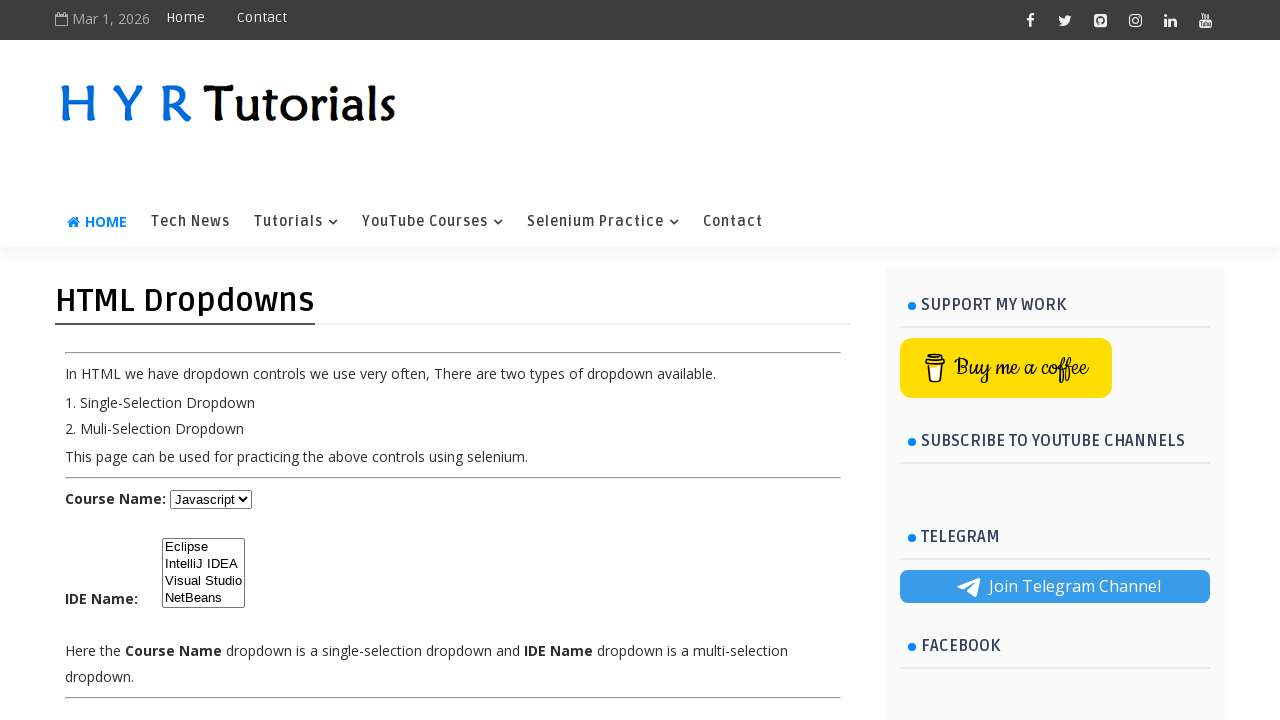

Waited 500ms after selecting 'Javascript'
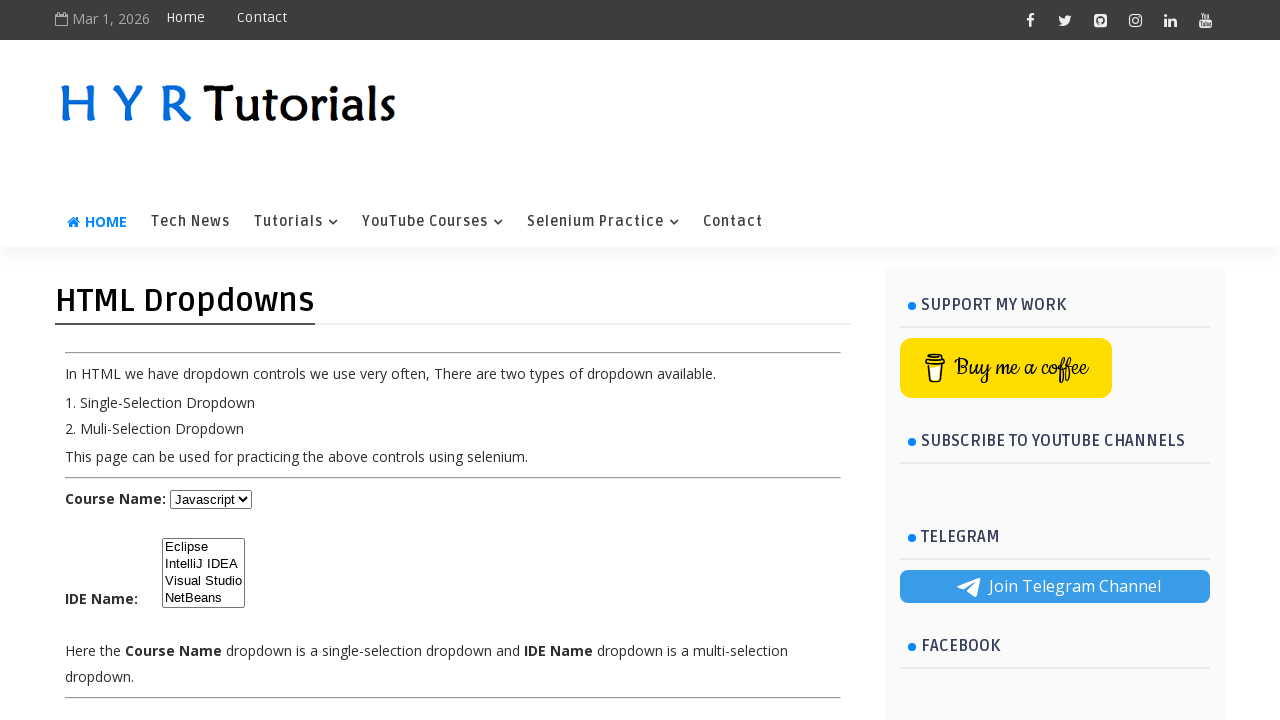

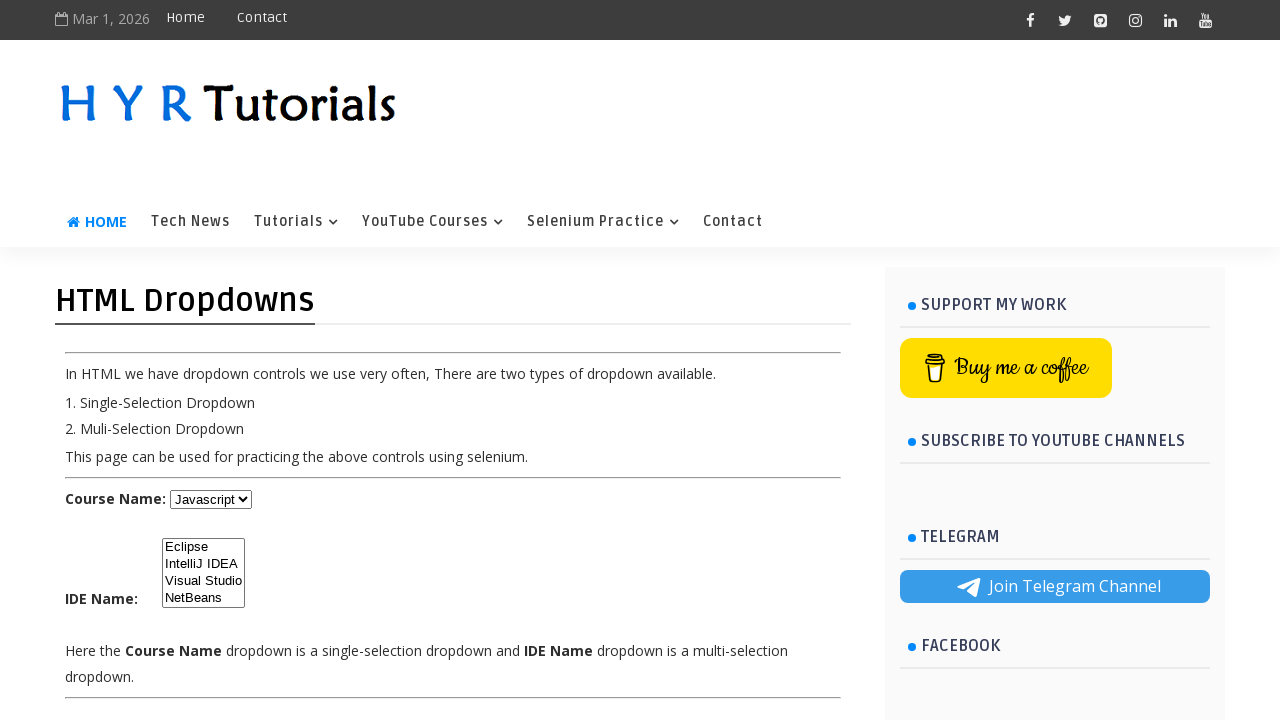